Tests the Yu-Gi-Oh card database search functionality by entering a card name query and verifying that card information elements are displayed

Starting URL: https://www.db.yugioh-card.com/yugiohdb/card_search.action

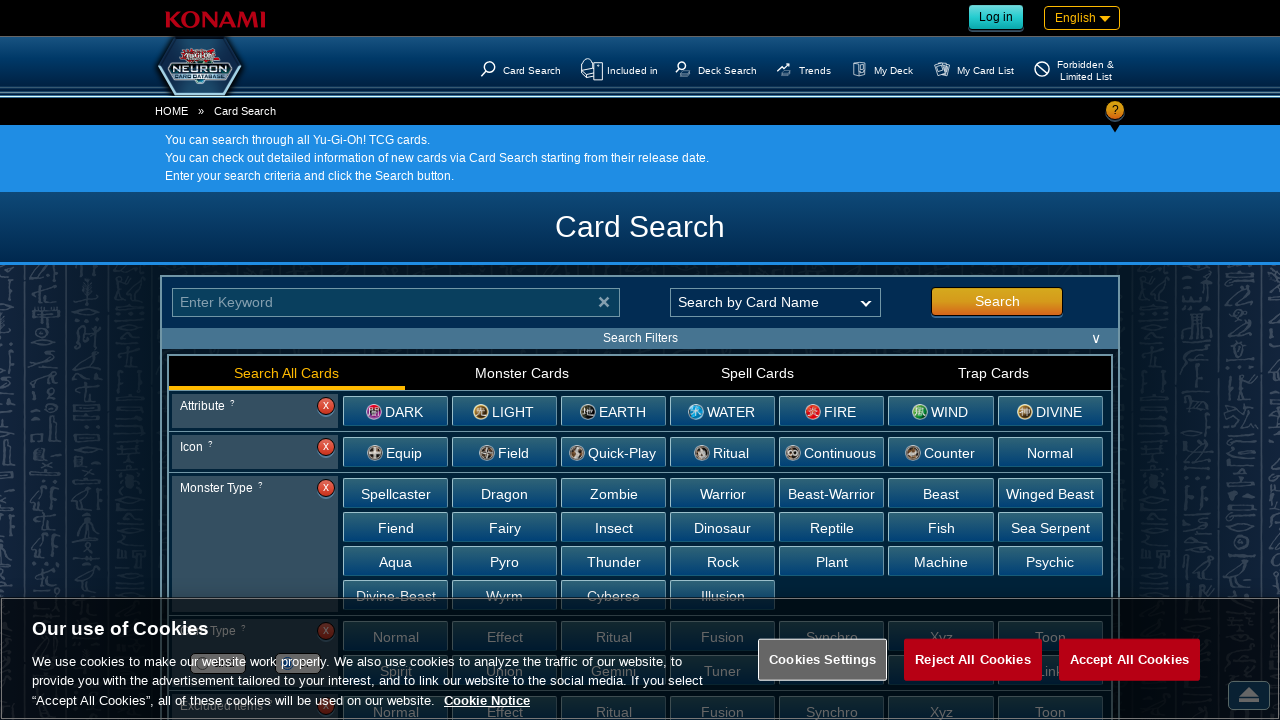

Filled search box with 'Dark Magician' card name on #keyword
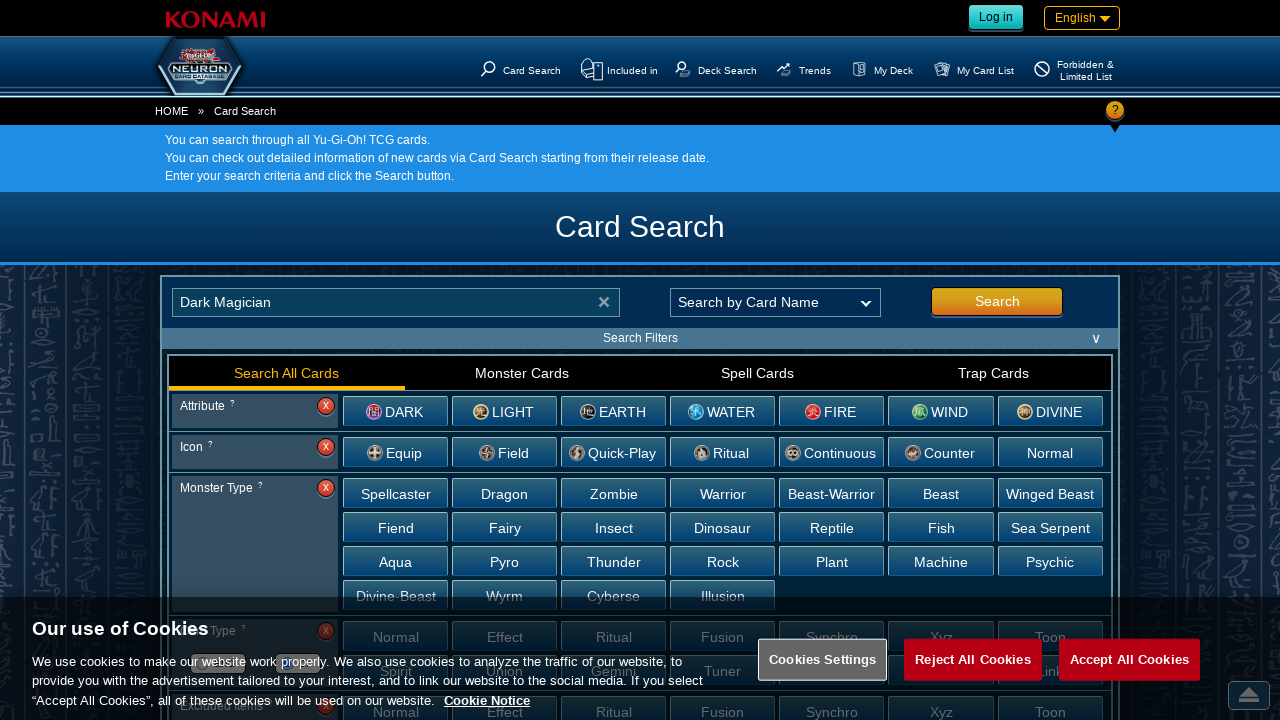

Submitted search form by pressing Enter on #keyword
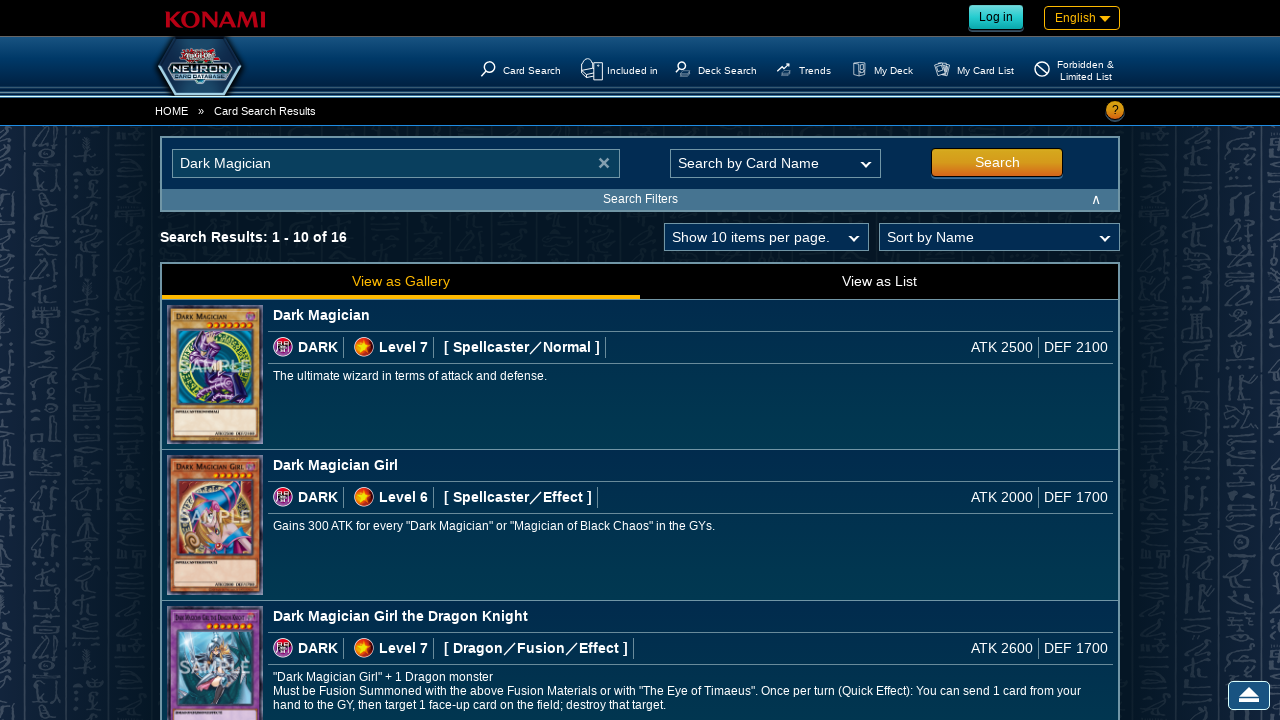

Card image loaded in search results
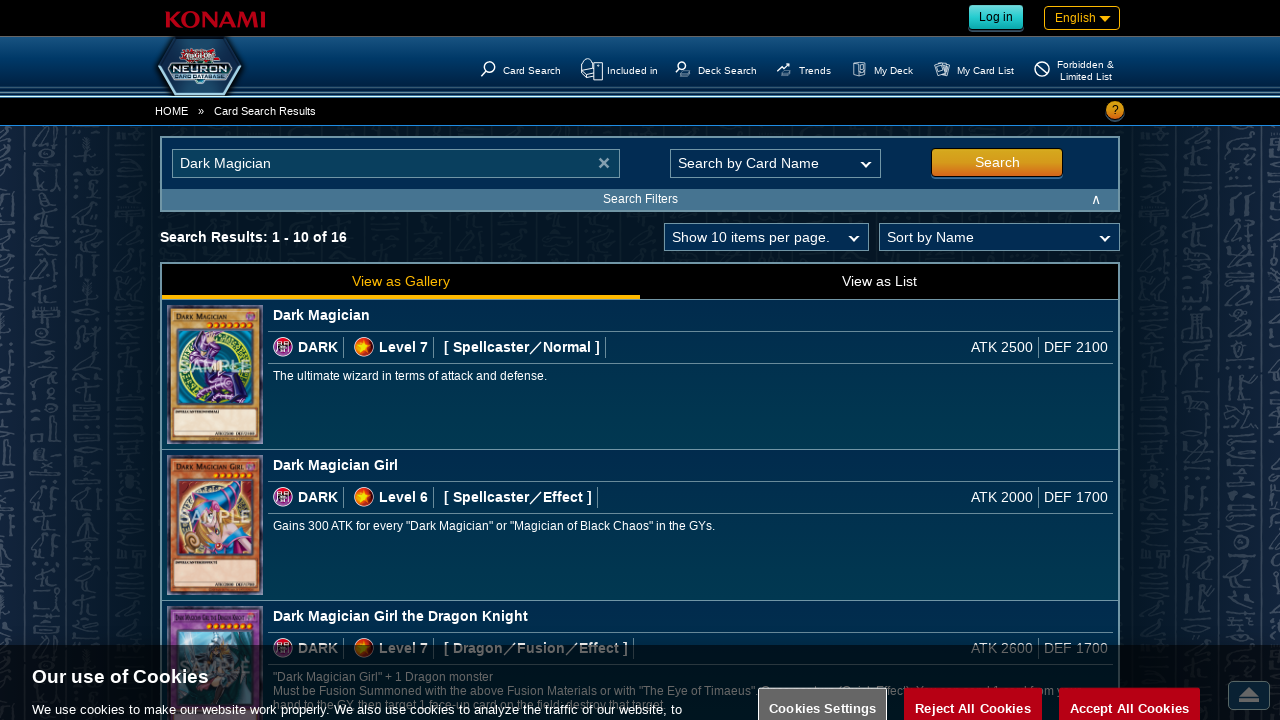

Card species and other info element is visible
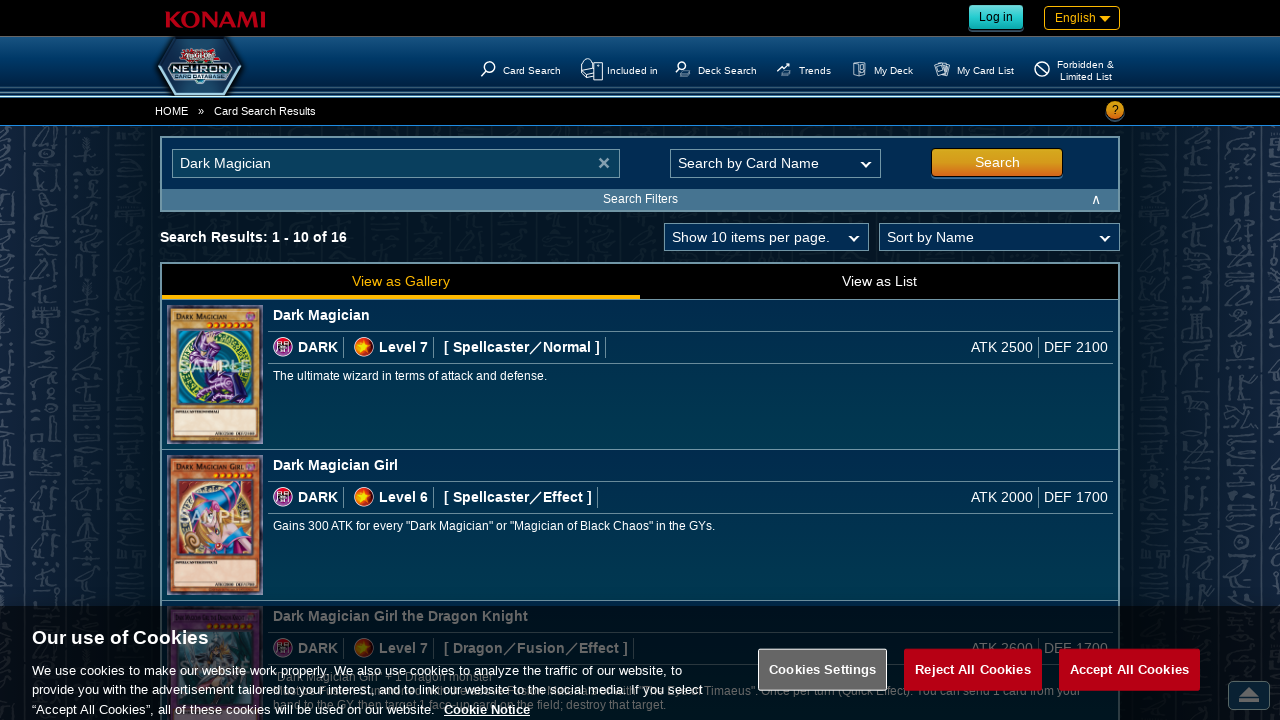

Card attribute element is visible
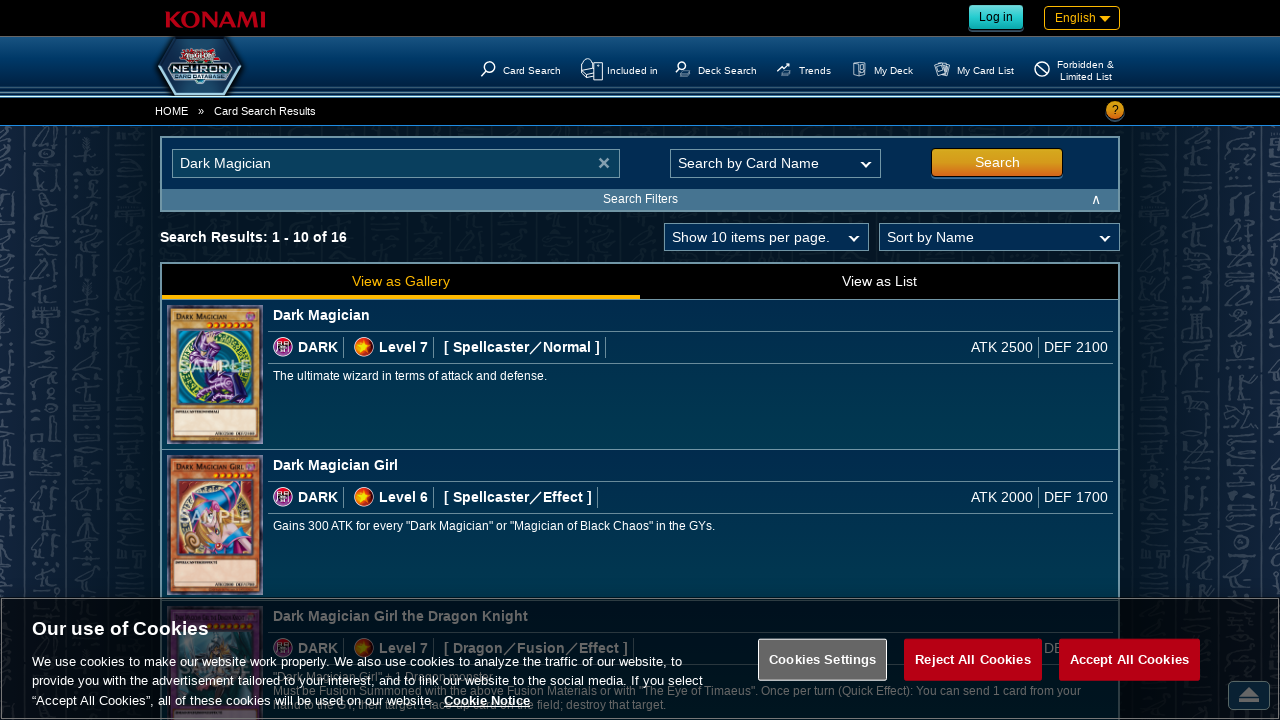

Card attack power element is visible
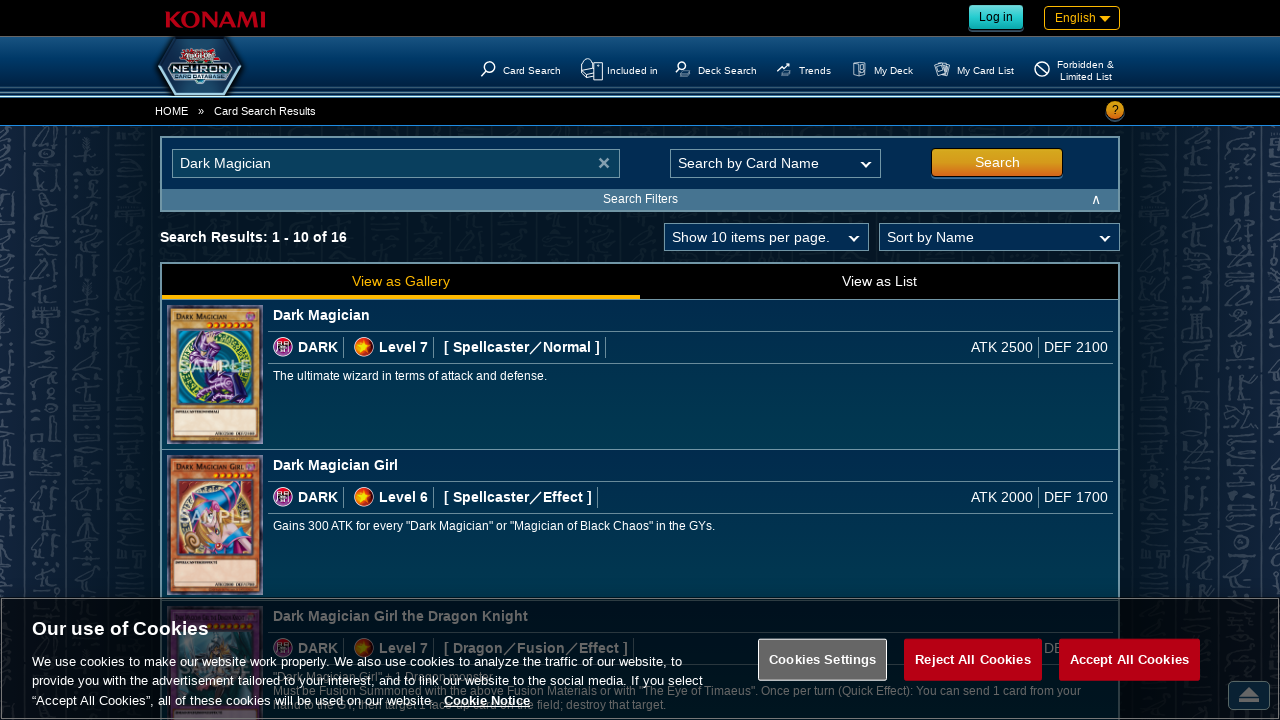

Card defense power element is visible
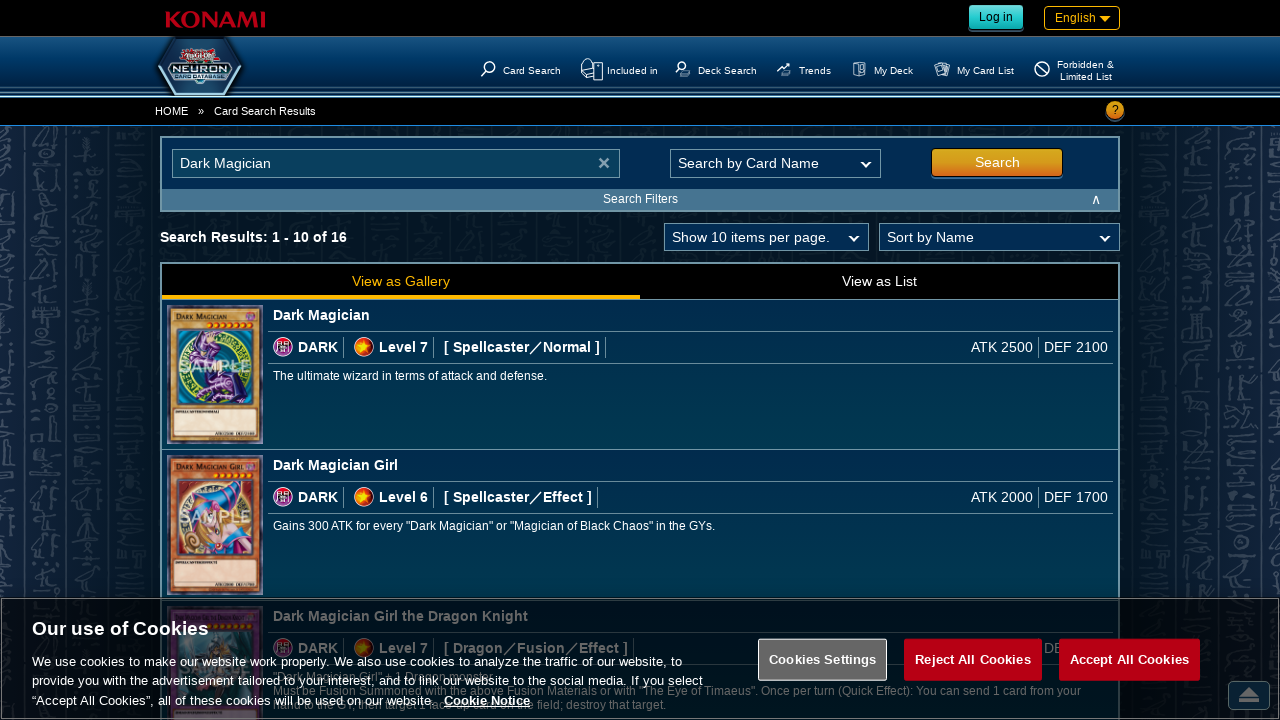

Card description text element is visible
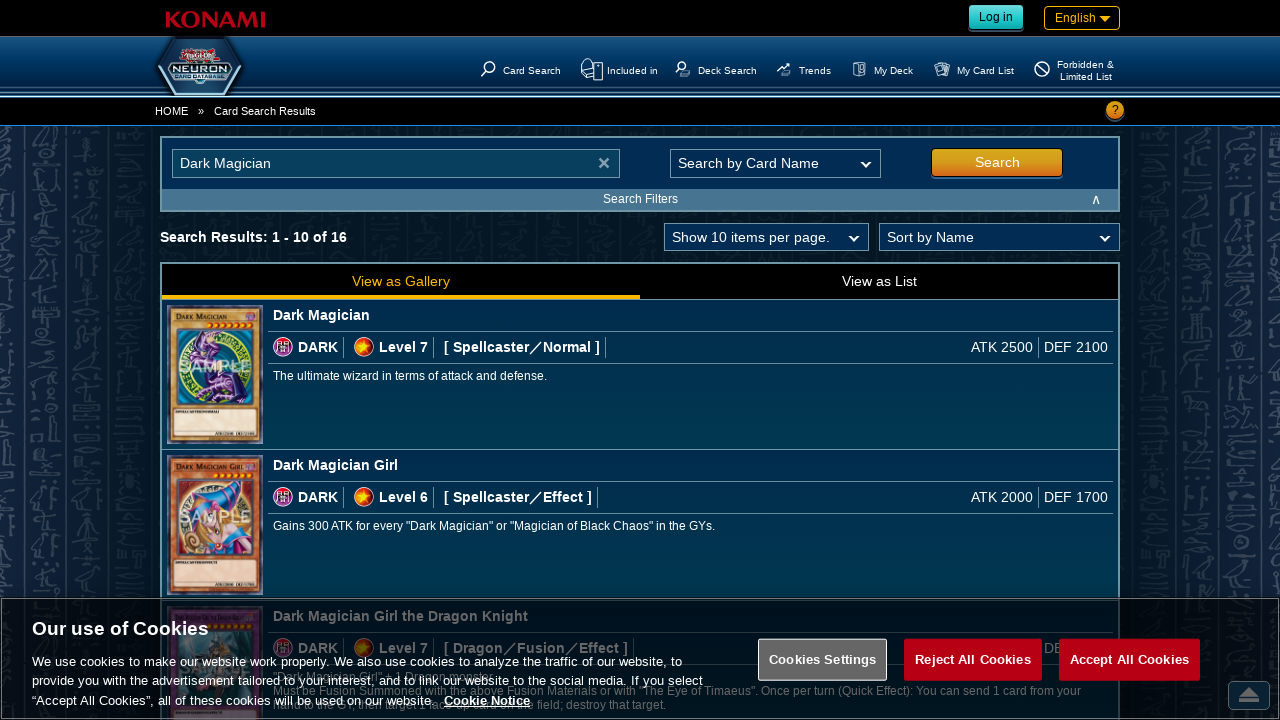

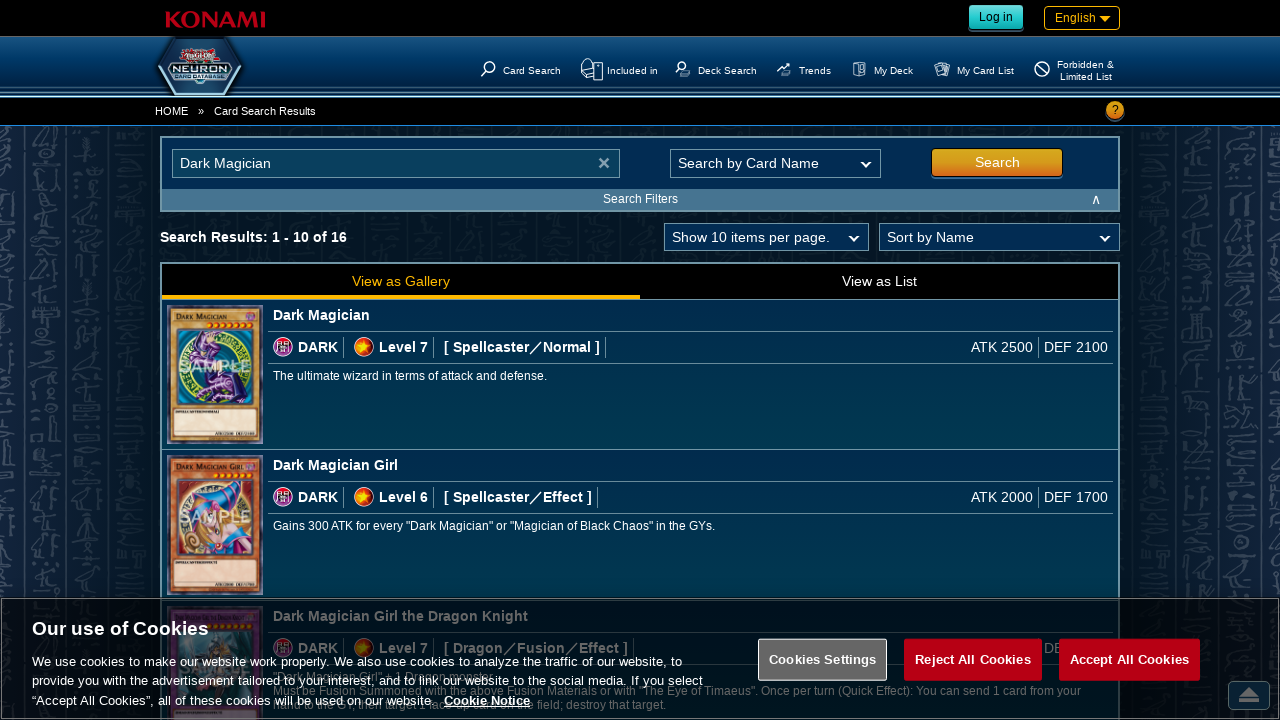